Tests handling of a JavaScript confirm dialog by clicking the confirm button and dismissing it

Starting URL: https://the-internet.herokuapp.com/javascript_alerts

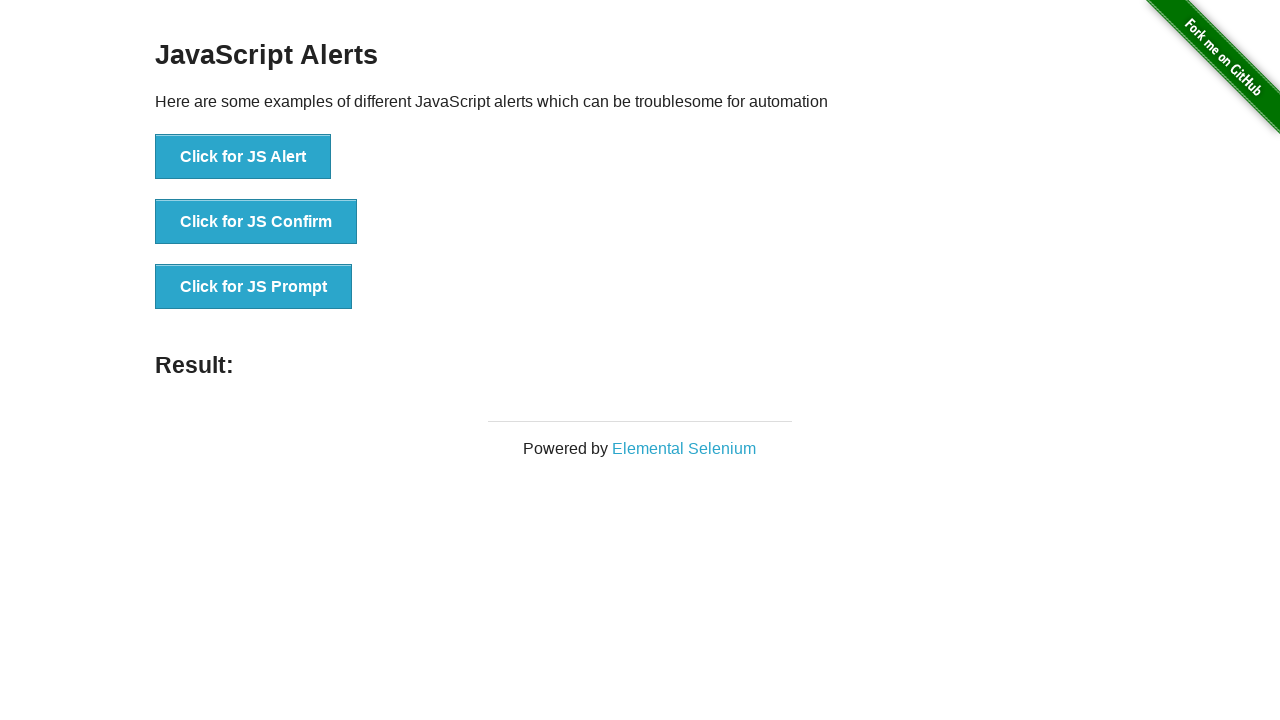

Clicked button to trigger JavaScript confirm dialog at (256, 222) on xpath=//button[.='Click for JS Confirm']
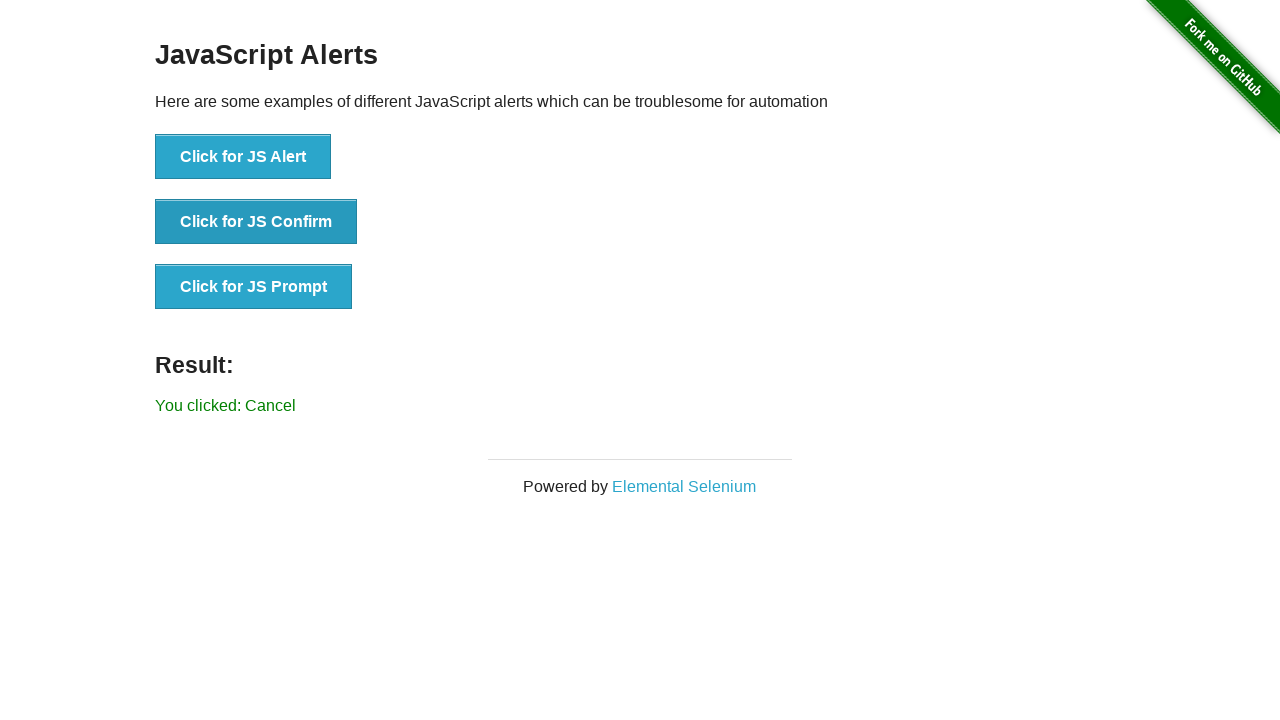

Set up dialog handler to dismiss the confirm dialog
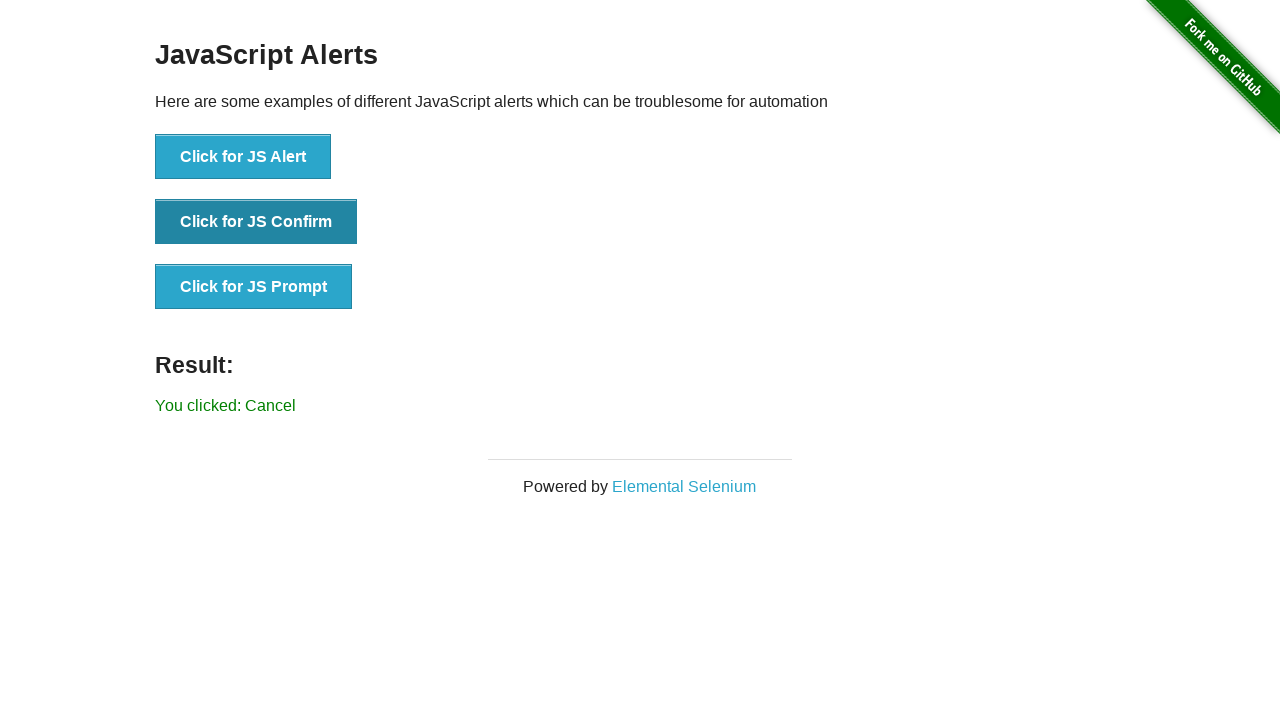

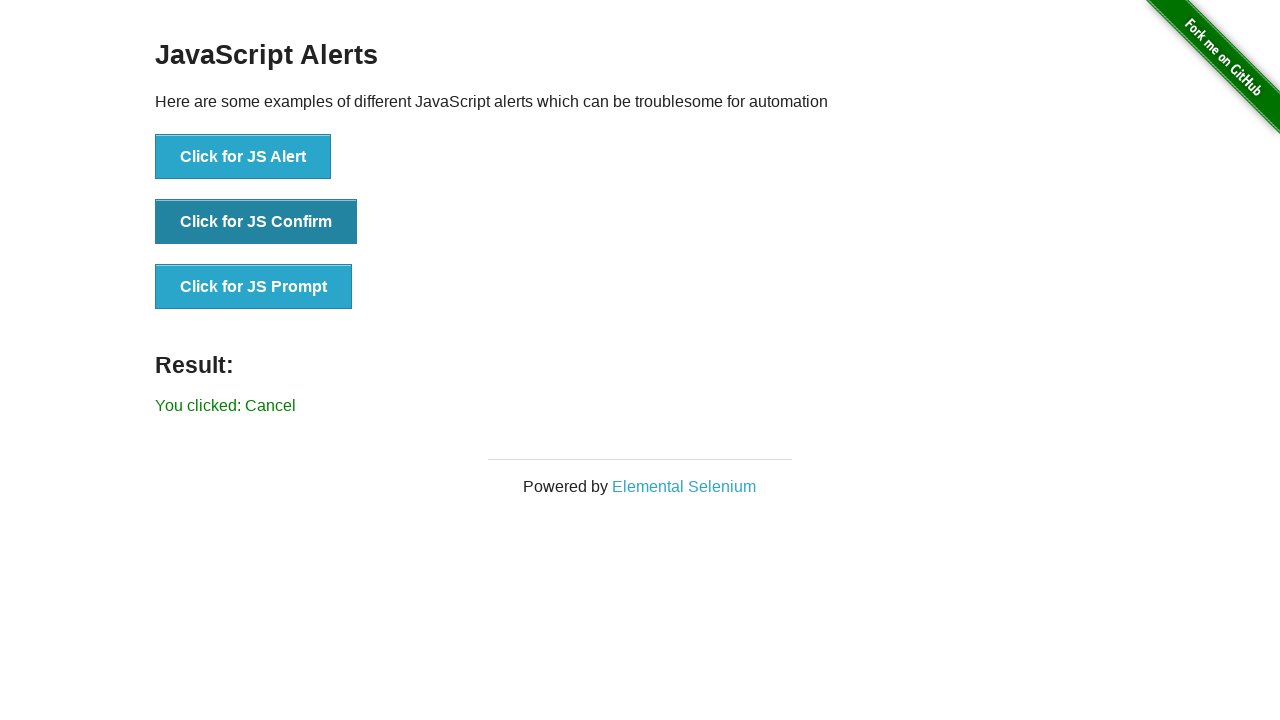